Tests the Add Customer functionality in a demo banking application by navigating to the Bank Manager section, clicking Add Customer, filling in customer details (first name, last name, post code), and submitting the form.

Starting URL: https://www.globalsqa.com/angularJs-protractor/BankingProject/#/login

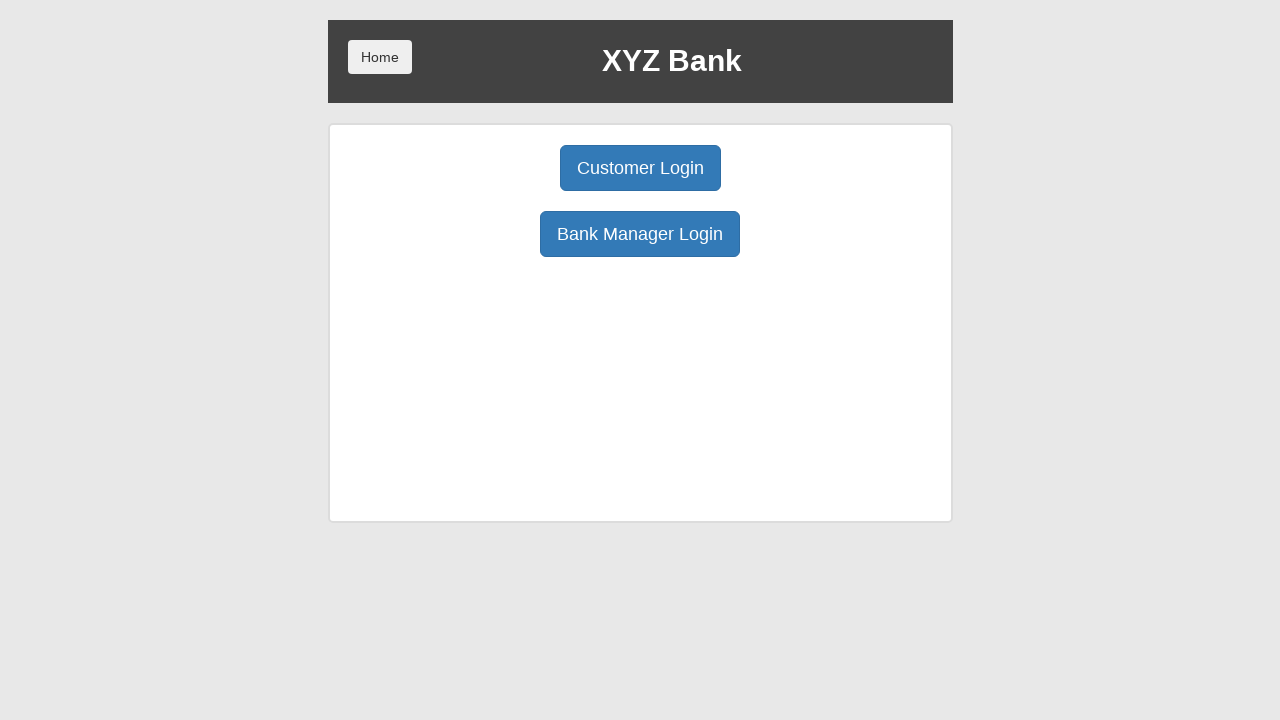

Clicked on Bank Manager Login button at (640, 234) on button[ng-click='manager()']
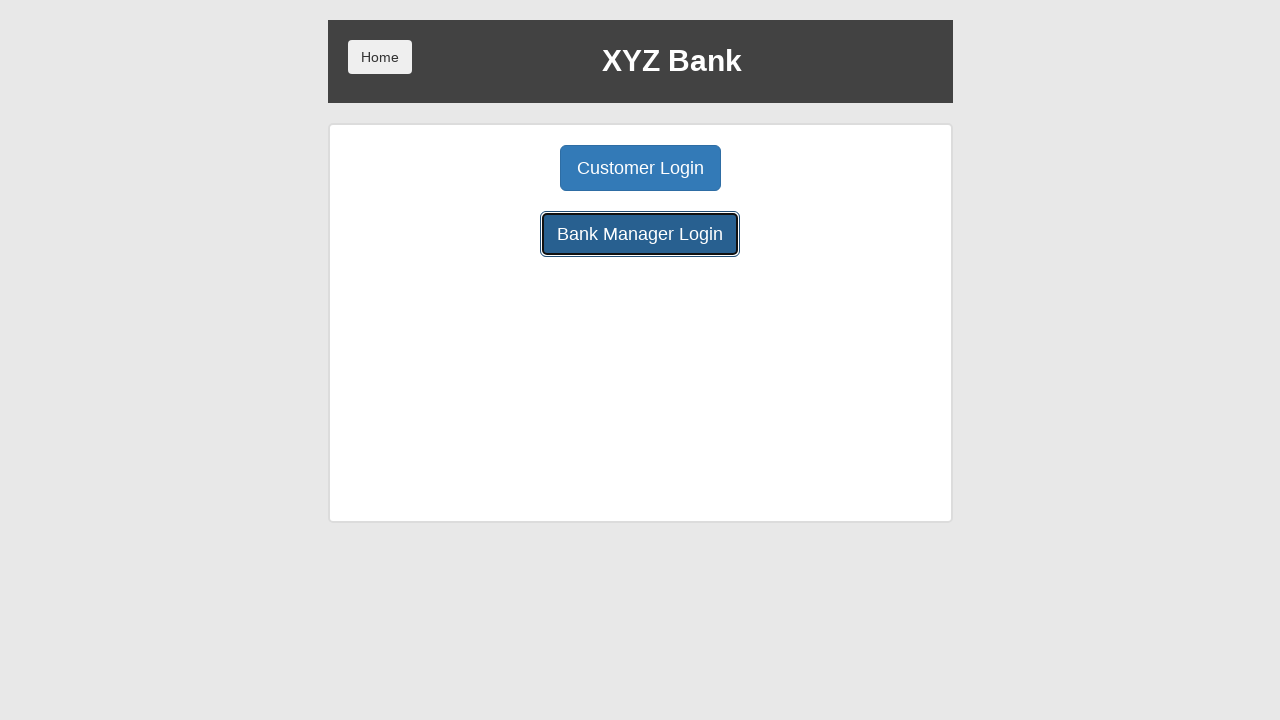

Clicked on Add Customer button at (502, 168) on button[ng-click='addCust()']
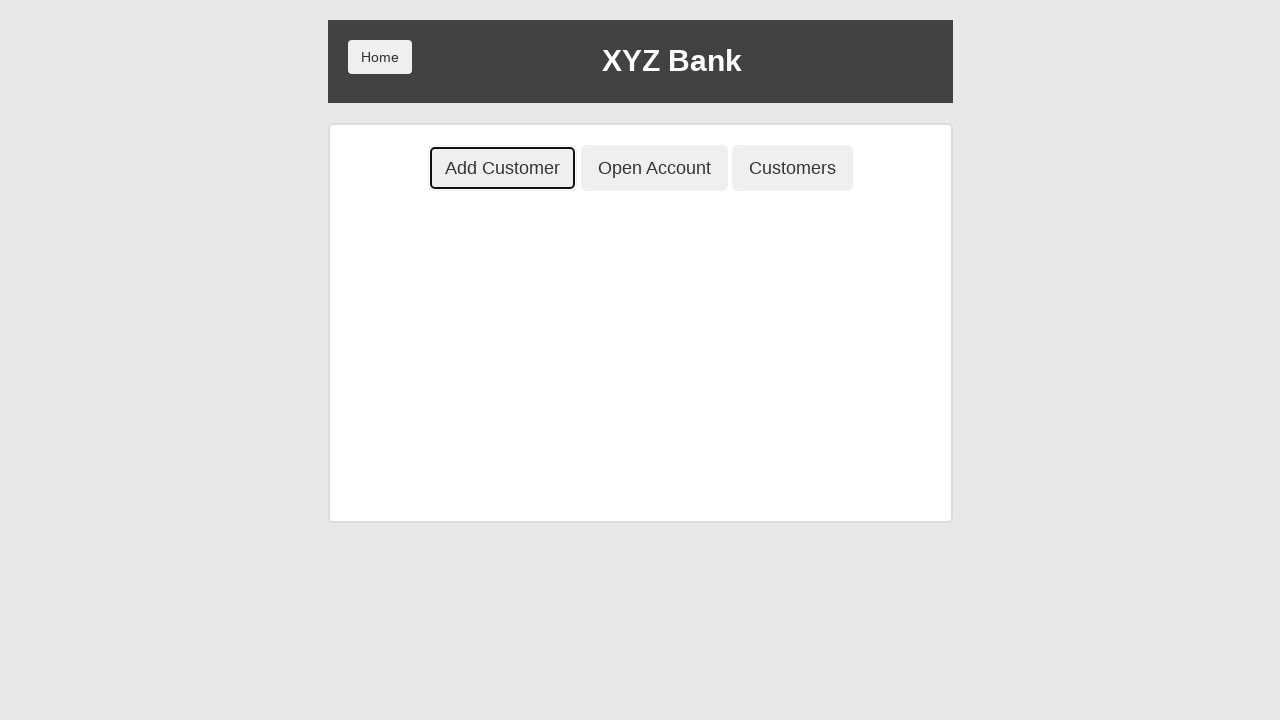

Filled in customer first name as 'Ford' on input[placeholder='First Name']
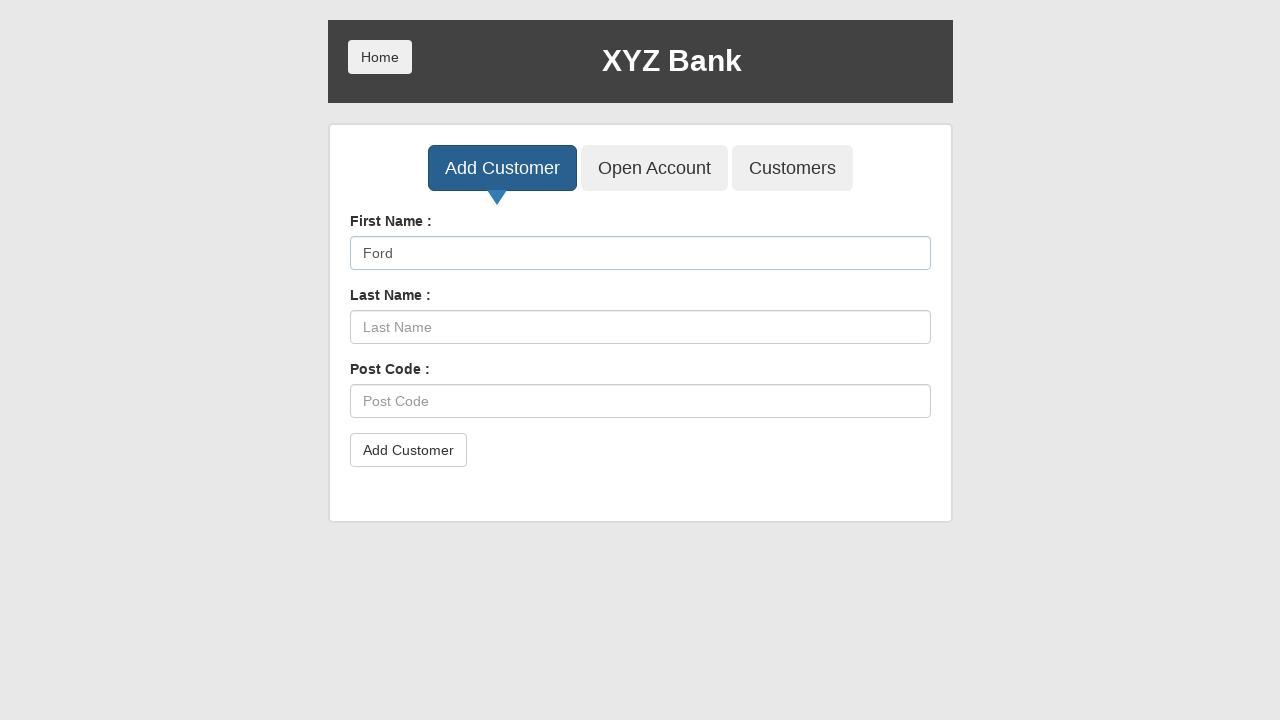

Filled in customer last name as 'Henry' on input[placeholder='Last Name']
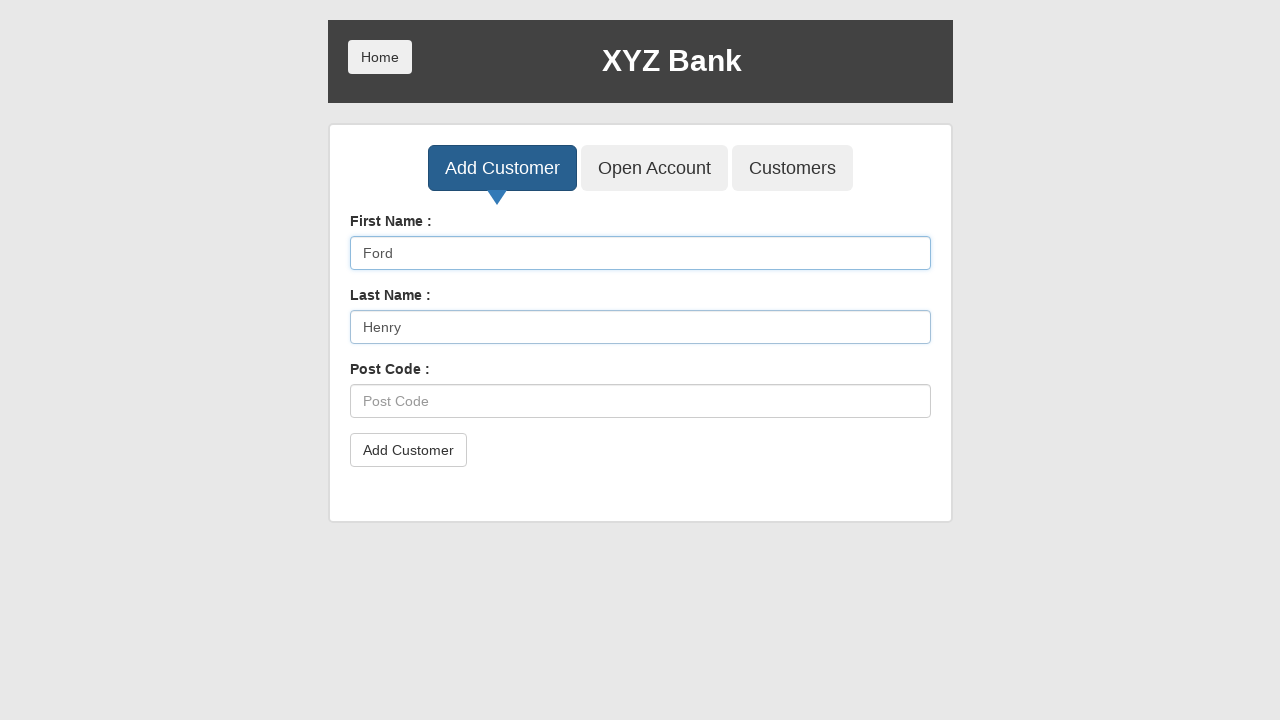

Filled in customer post code as '987' on input[placeholder='Post Code']
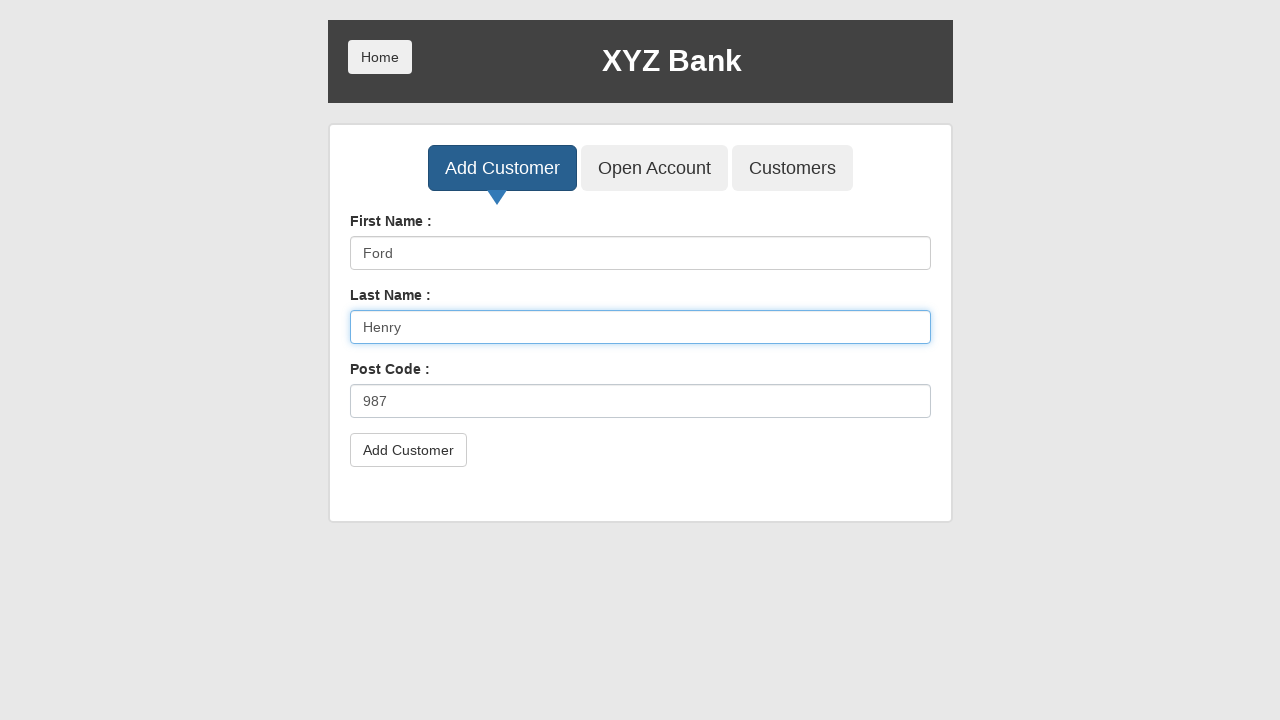

Submitted the Add Customer form at (408, 450) on button[type='submit']
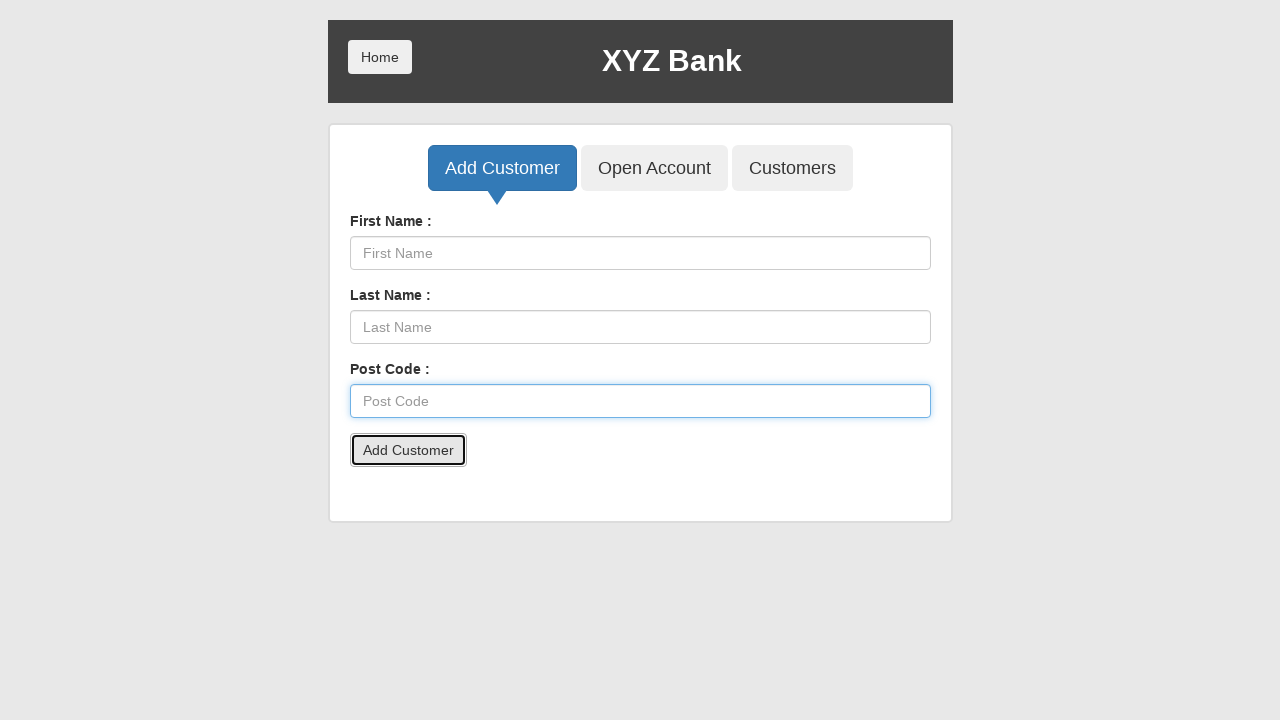

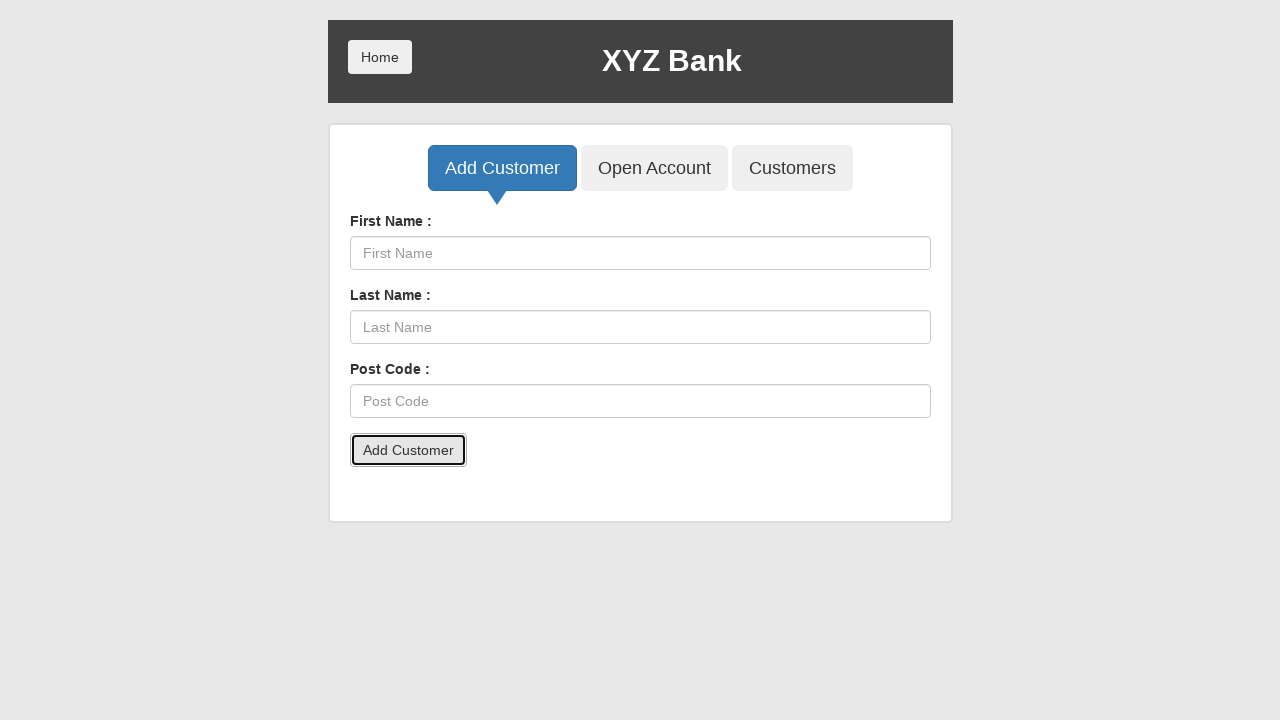